Navigates to a course automation practice website and verifies the presence of navigation links (Home and Desafio) by locating them on the page.

Starting URL: https://cursoautomacao.netlify.app/

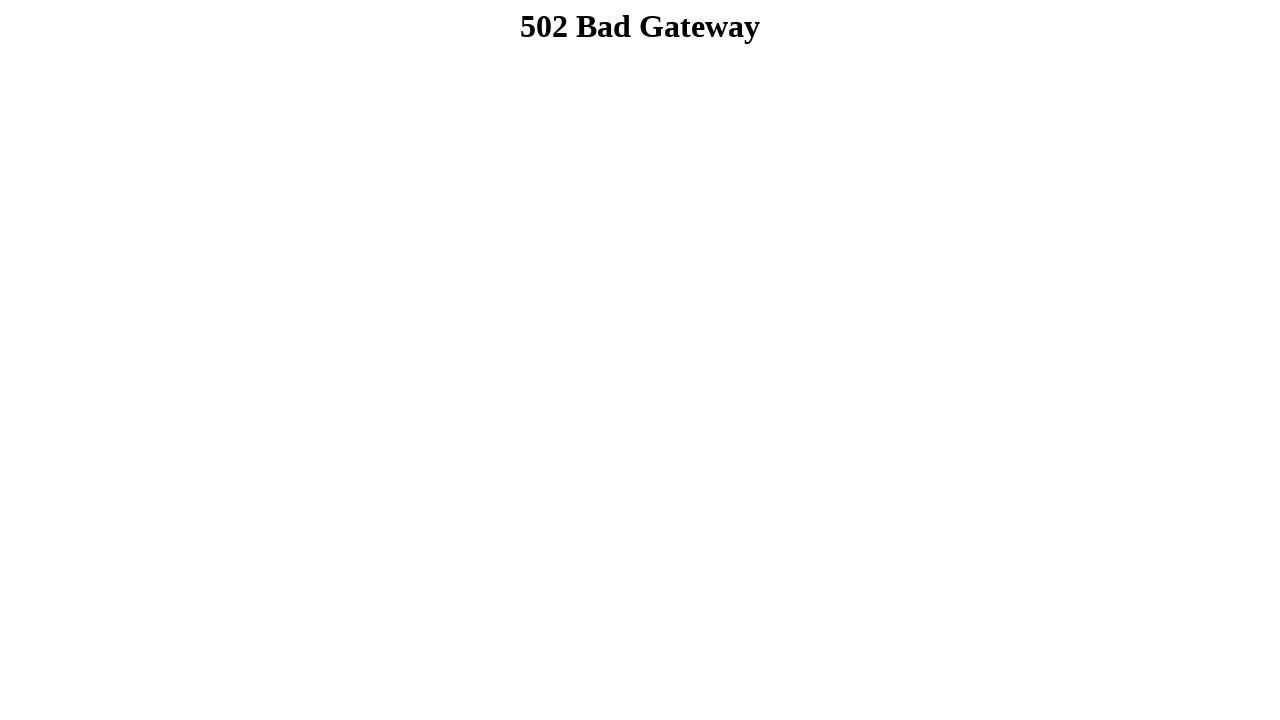

Navigated to course automation practice website
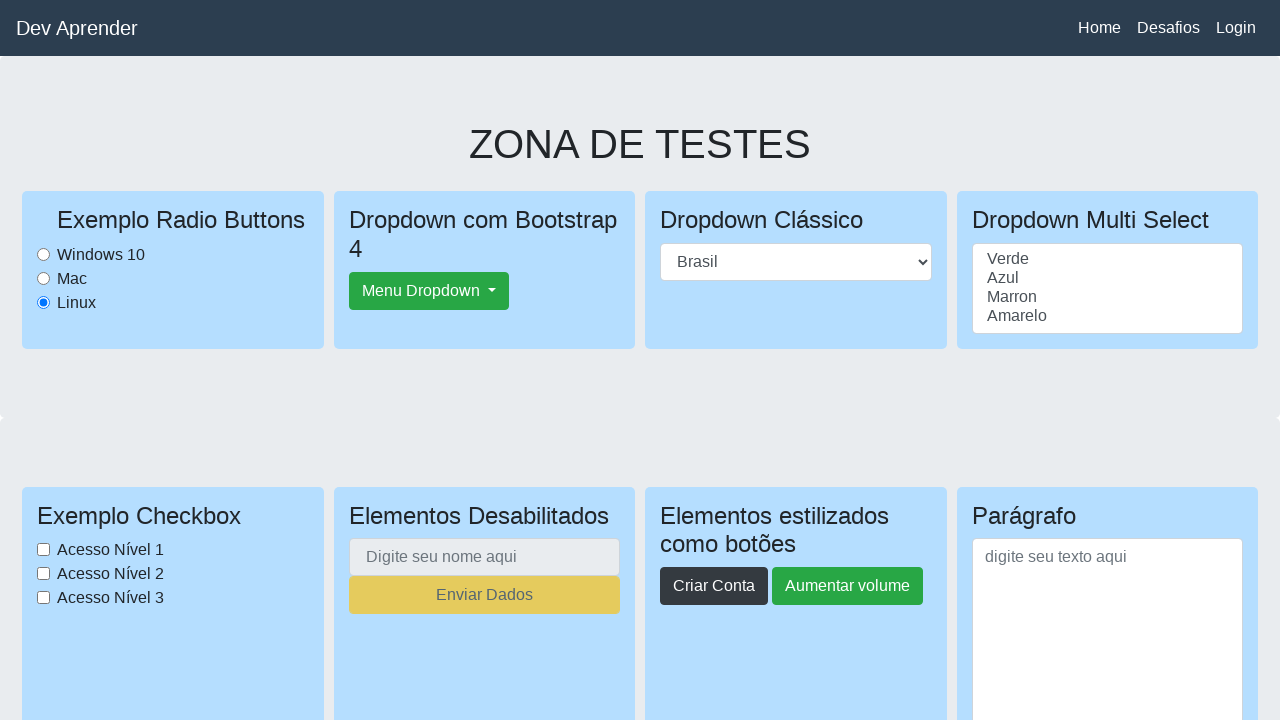

Located Home navigation link
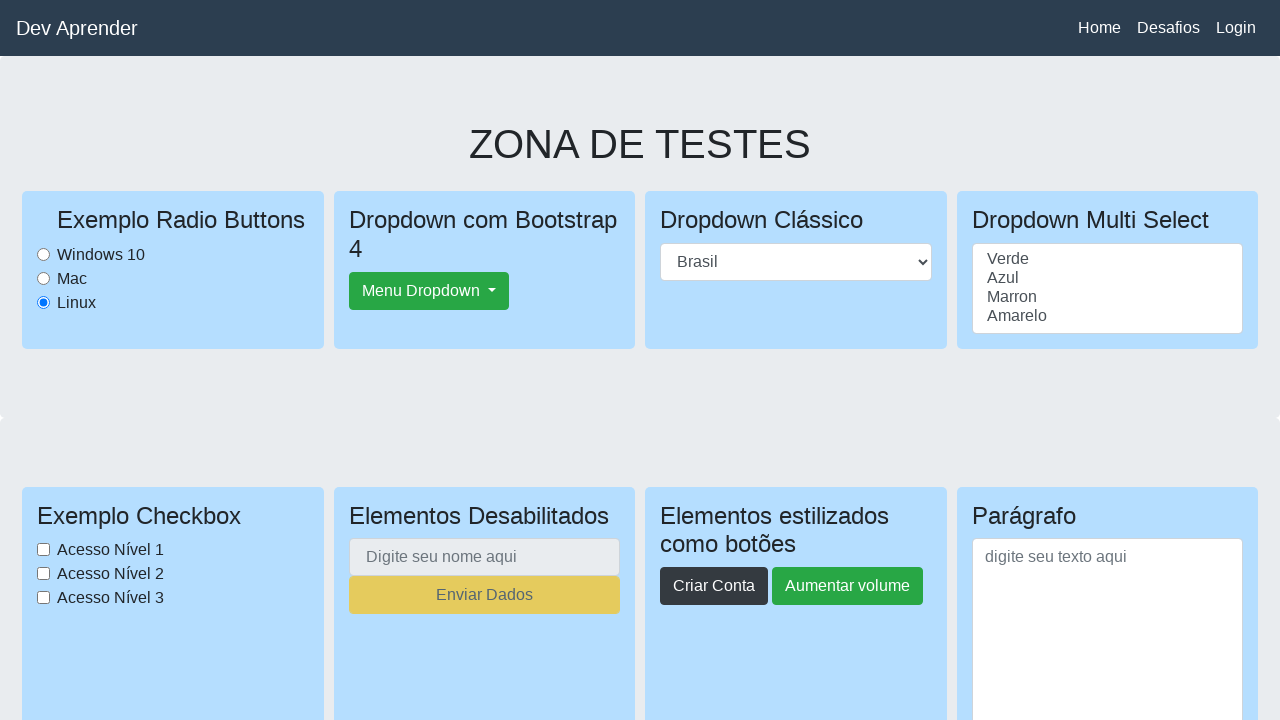

Verified Home link is visible
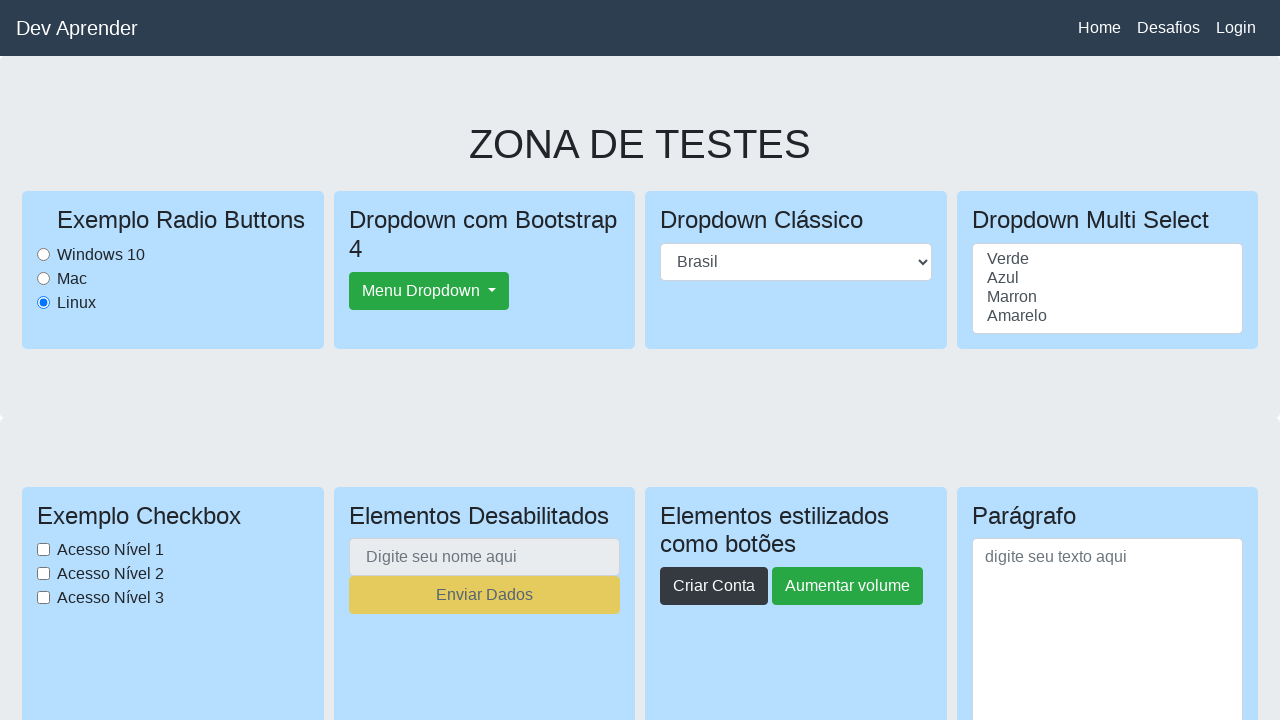

Located Desafio navigation link
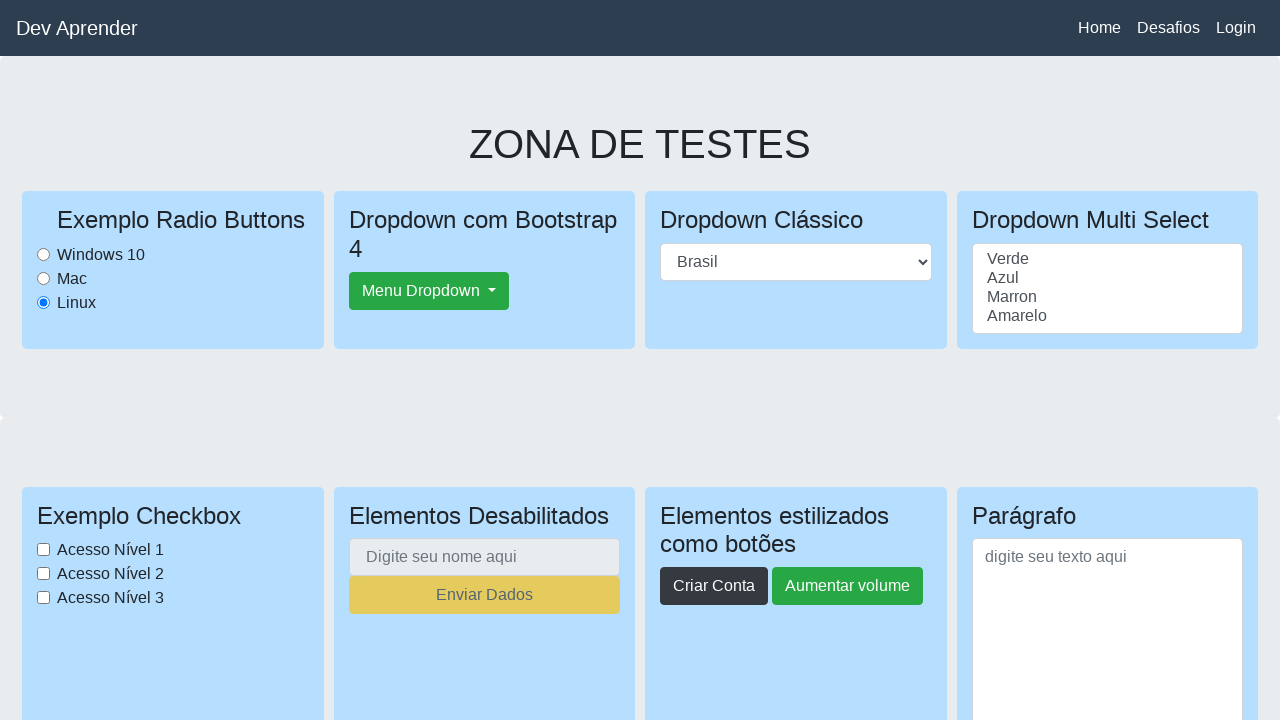

Verified Desafio link is visible
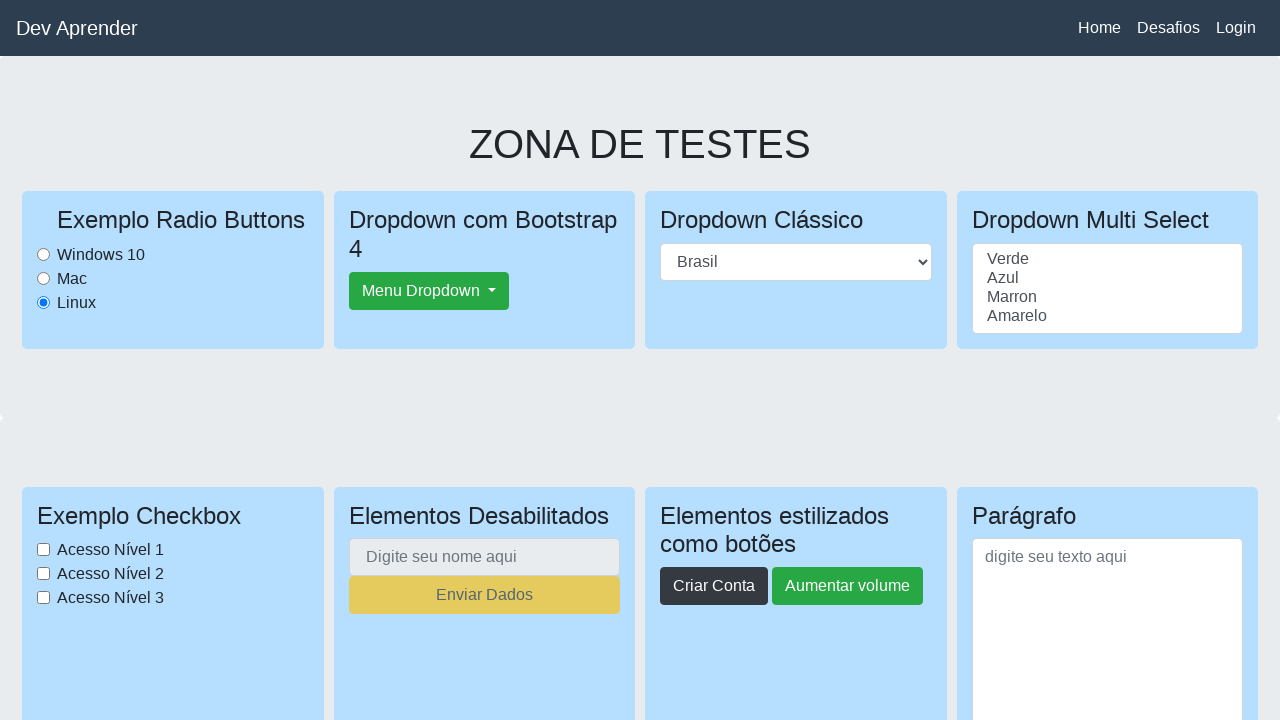

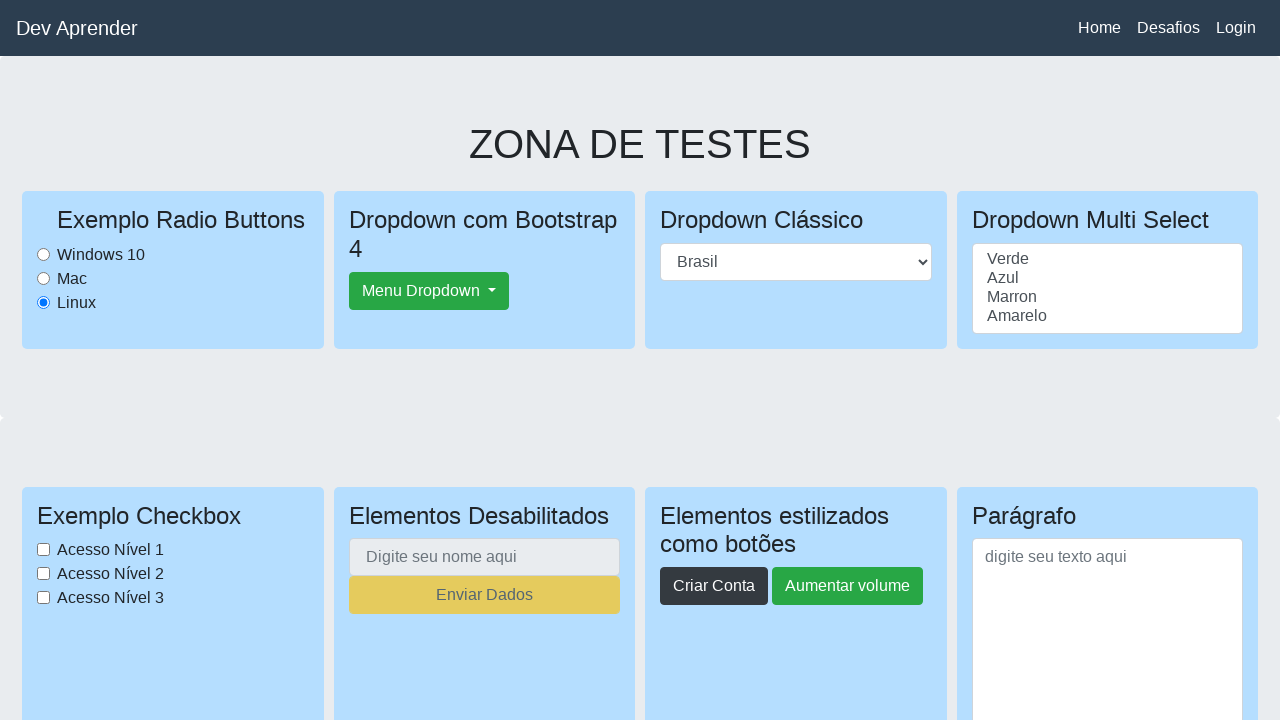